Tests browser alert functionality by clicking a button that triggers a JavaScript alert and then accepting the alert dialog.

Starting URL: https://demoqa.com/alerts

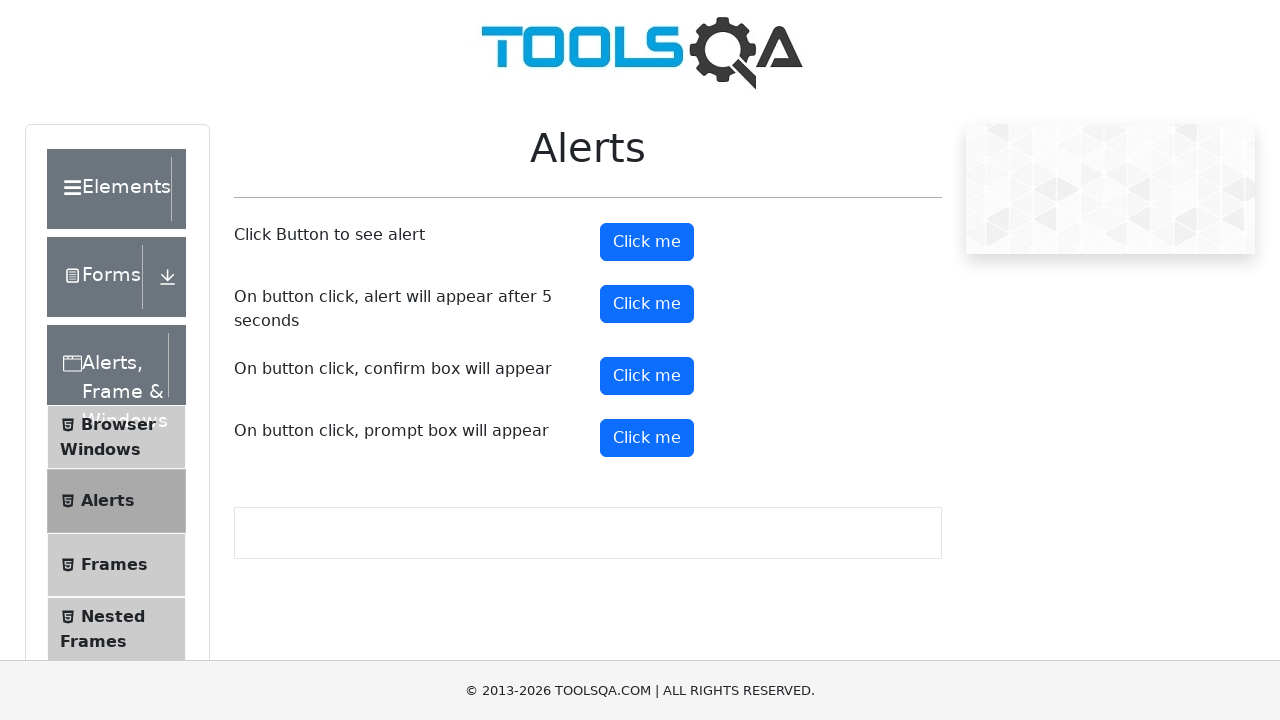

Set up dialog handler to accept alerts
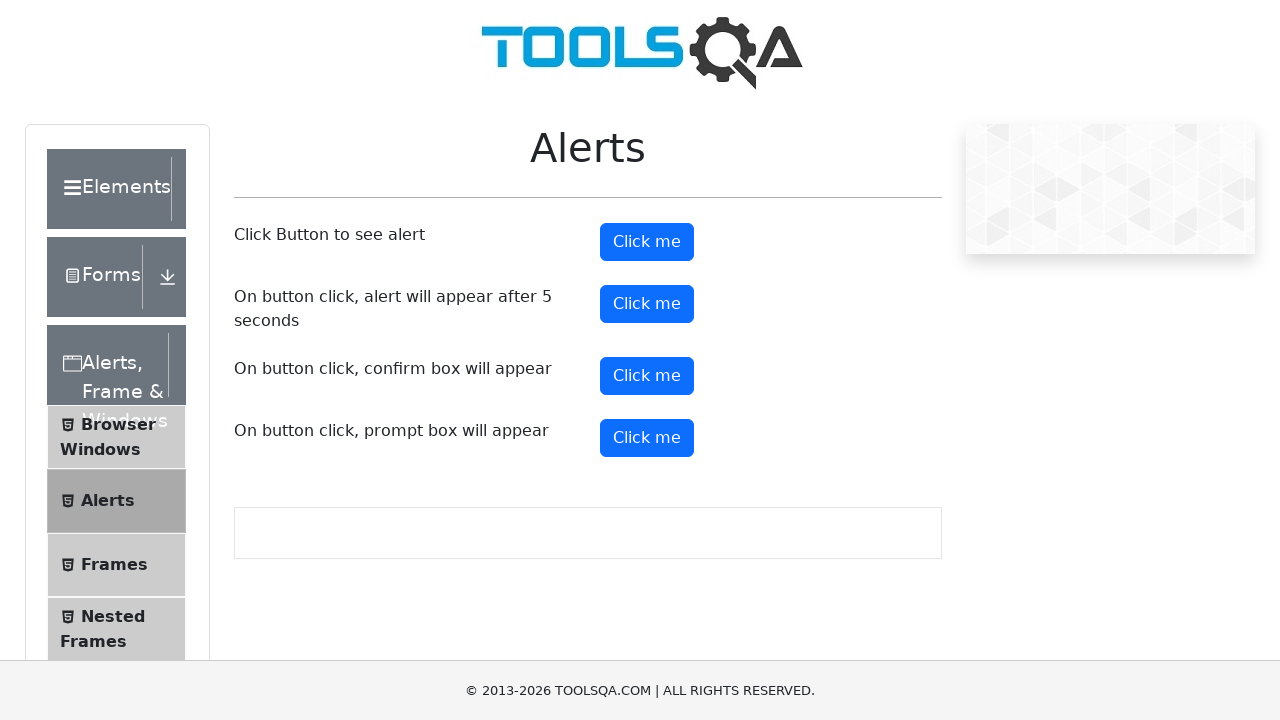

Clicked alert button to trigger JavaScript alert at (647, 242) on #alertButton
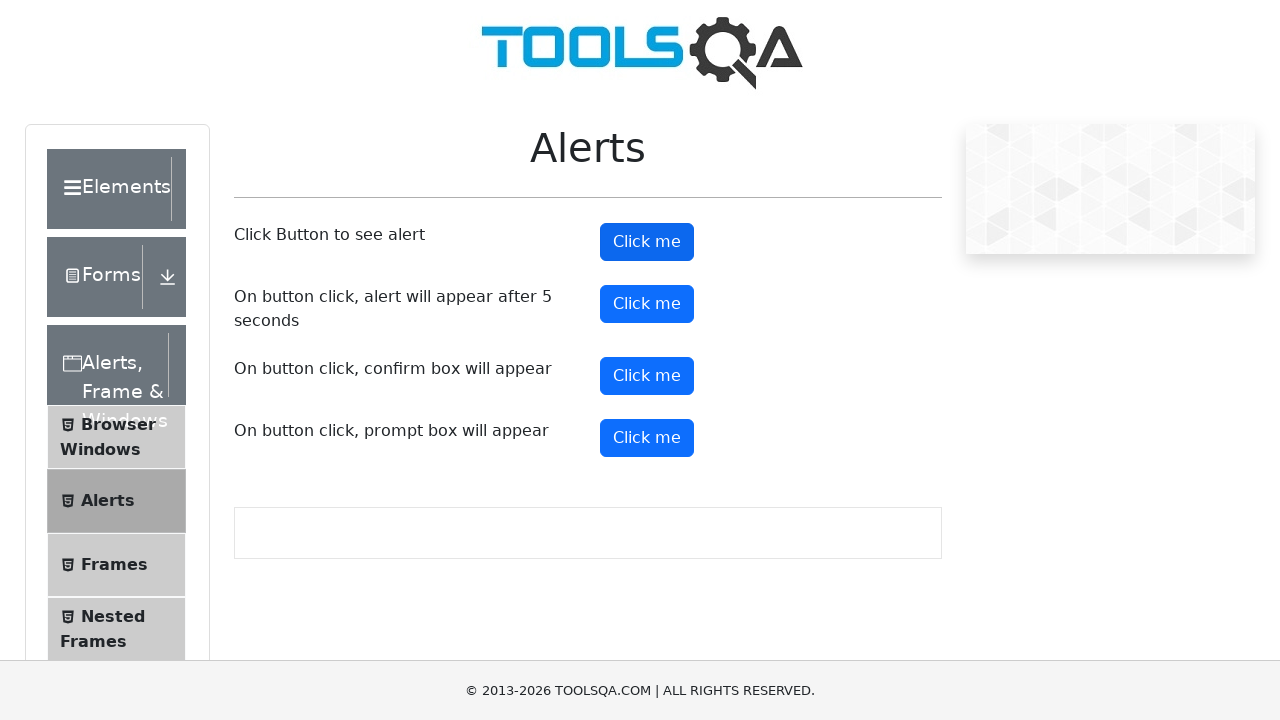

Waited for alert dialog to be handled
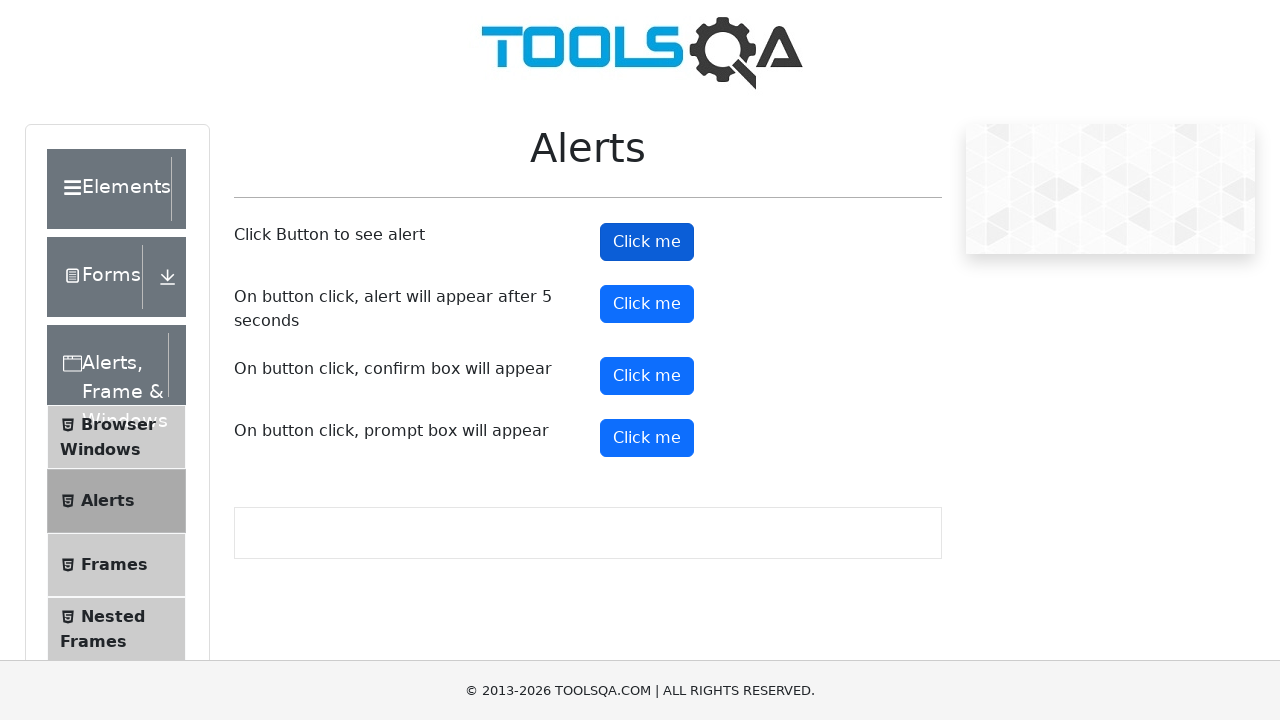

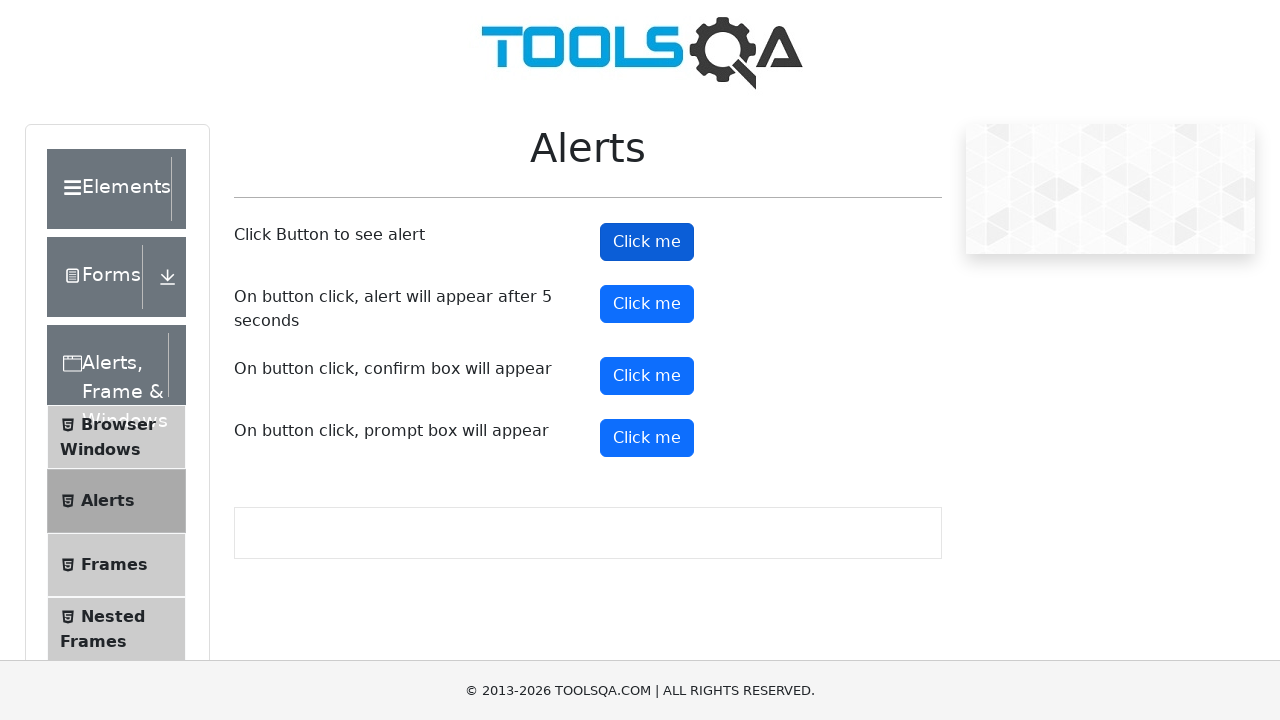